Tests firstName field validation with lowercase characters and embedded blank spaces exceeding 10 characters

Starting URL: https://buggy.justtestit.org/register

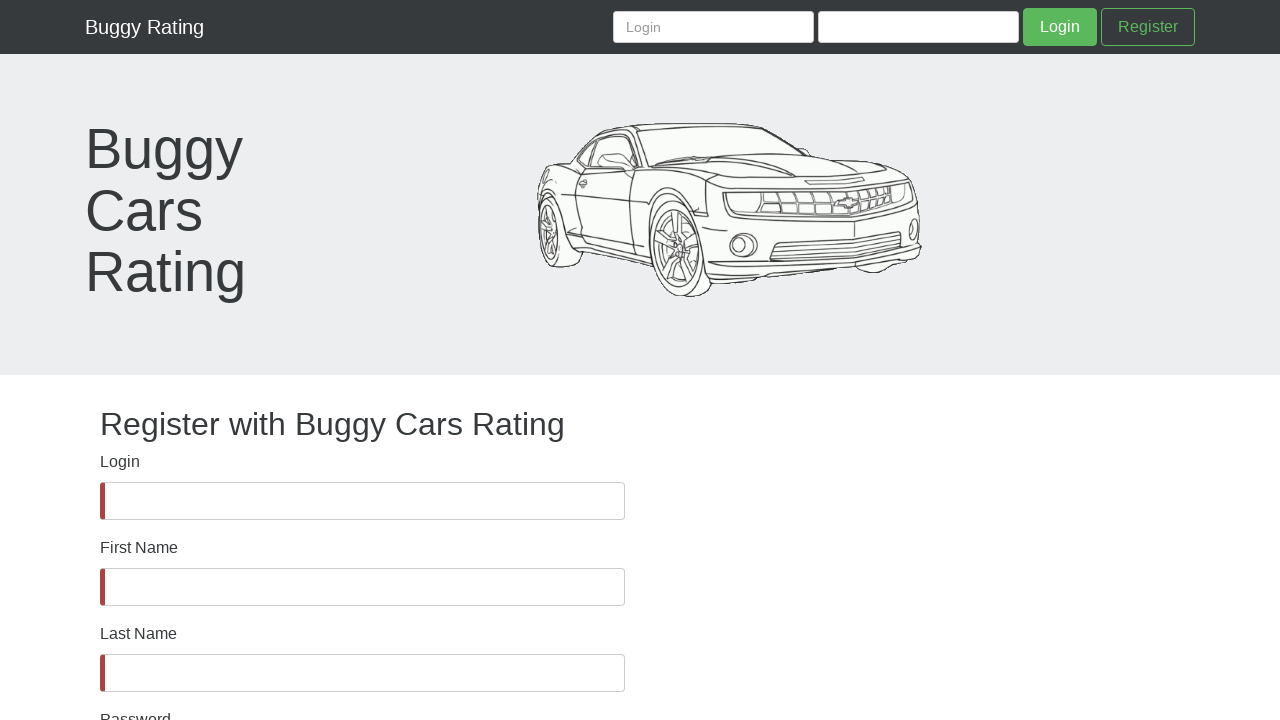

Waited for firstName field to be visible
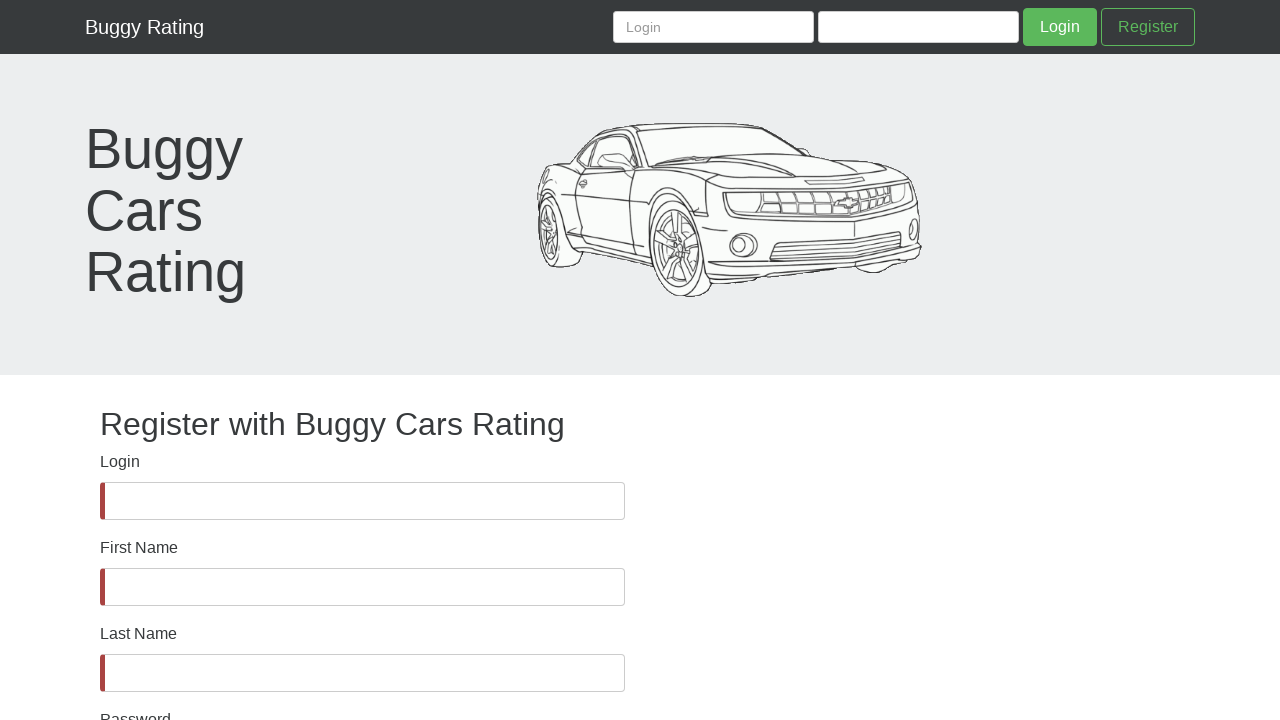

Filled firstName field with lowercase characters and embedded blank spaces exceeding 10 characters: 'gjbhfihfrer                 thtrg' on #firstName
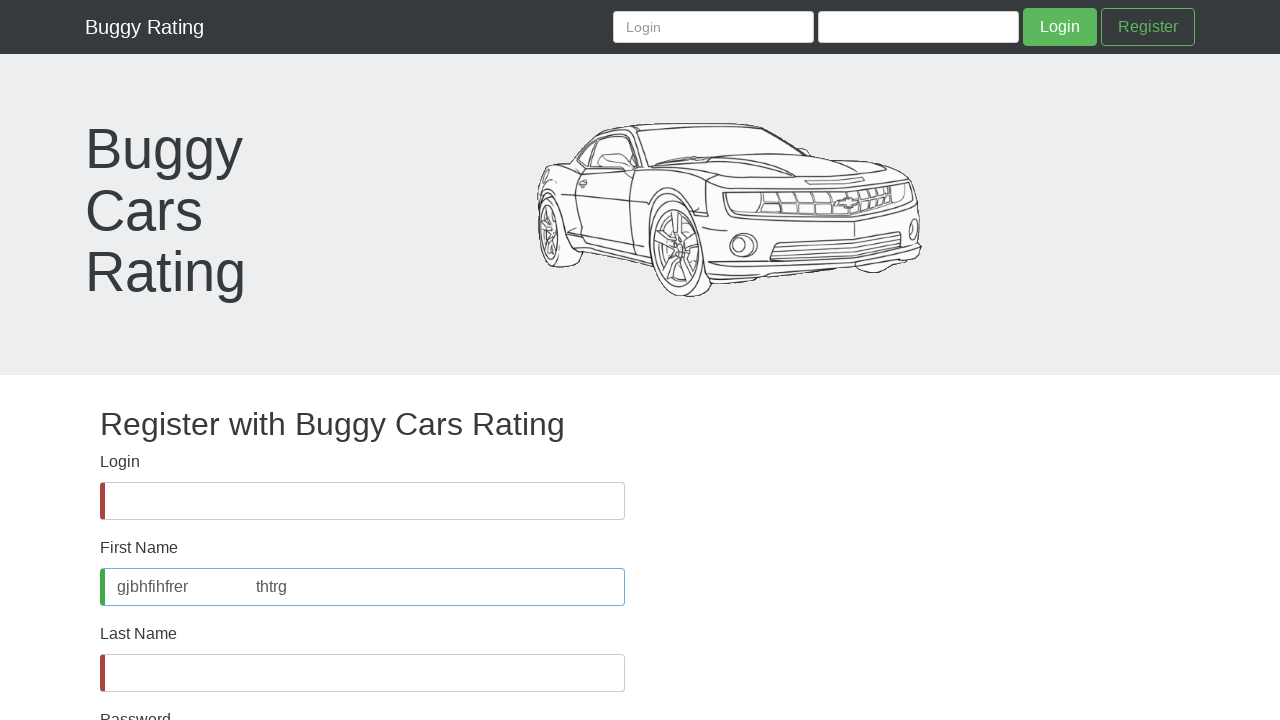

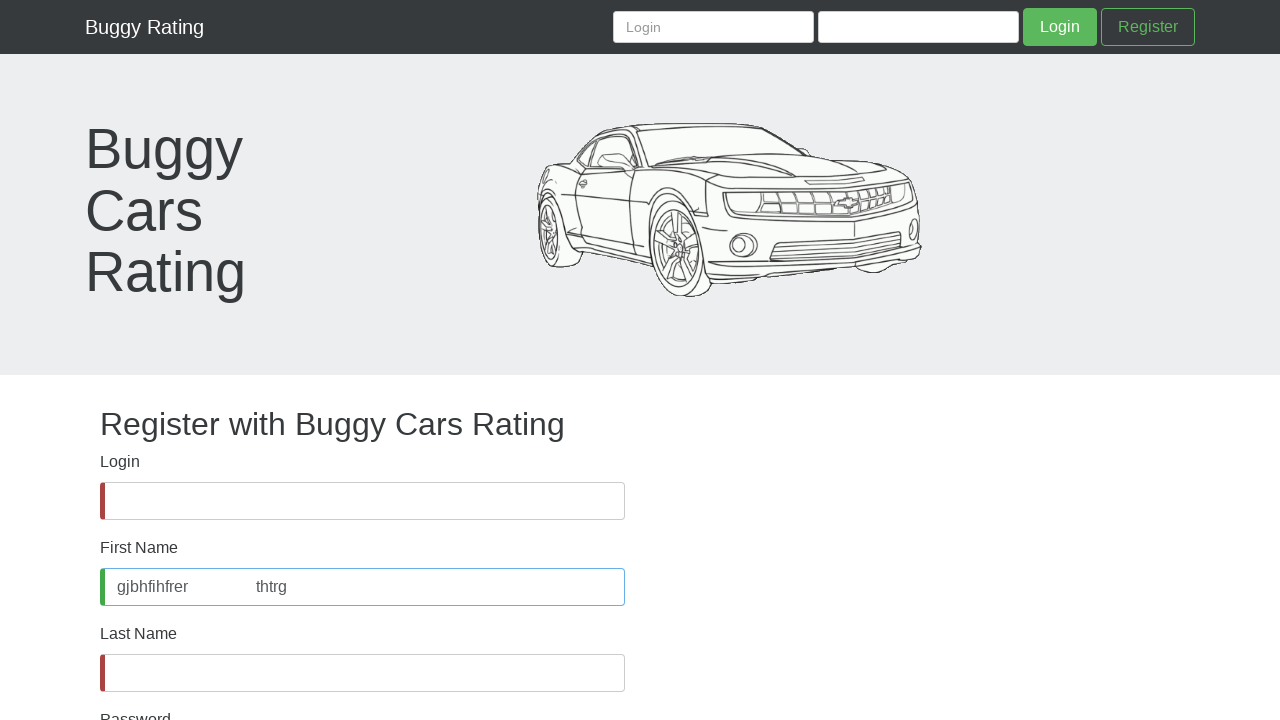